Tests the Real APR calculator by navigating to the Rates menu, selecting Real APR, entering home price, down payment, and interest rate values, then verifying the calculated APR rate is displayed correctly.

Starting URL: https://www.mortgagecalculator.org/

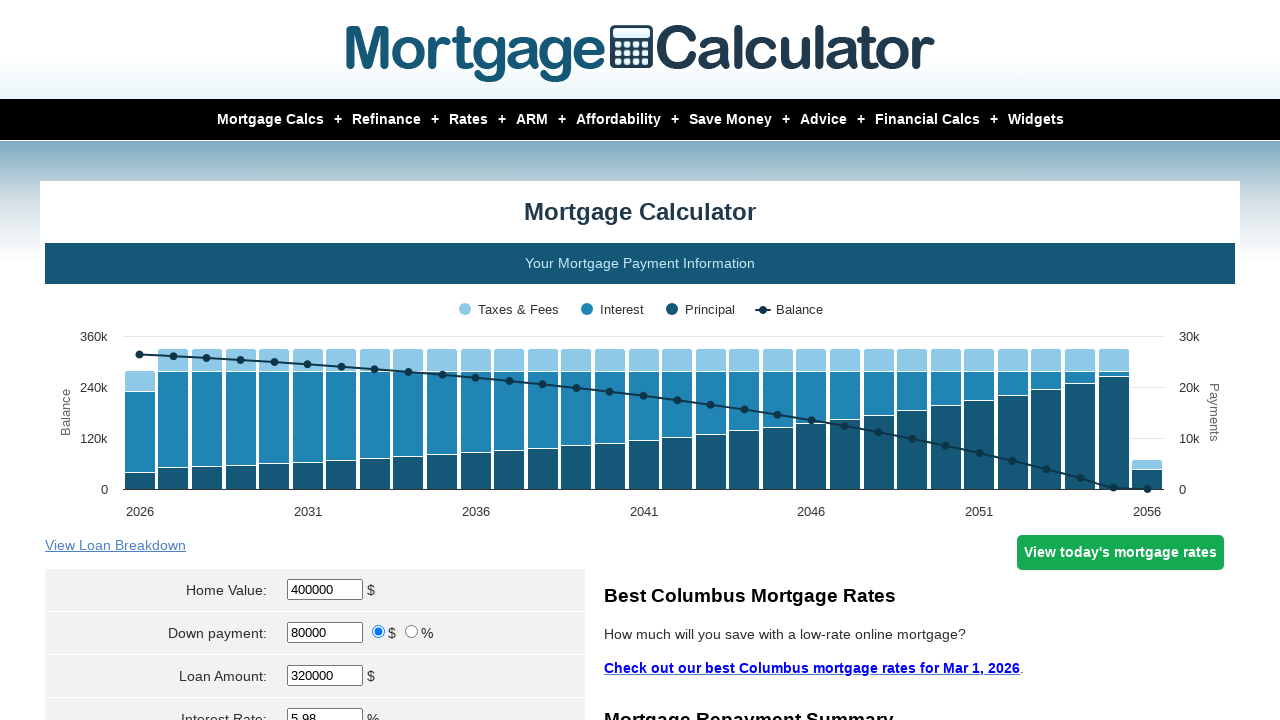

Hovered over Rates link to reveal dropdown menu at (454, 120) on a:text('Rates')
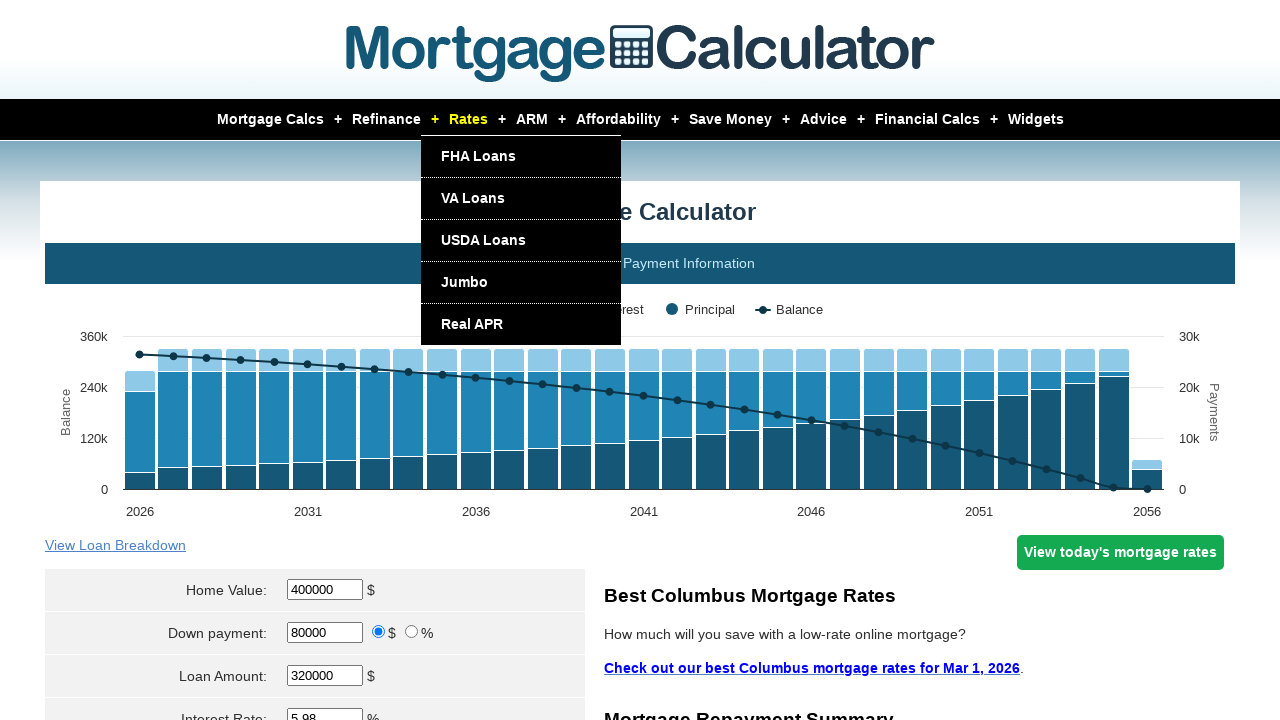

Clicked on Real APR link at (472, 324) on a:text('Real APR')
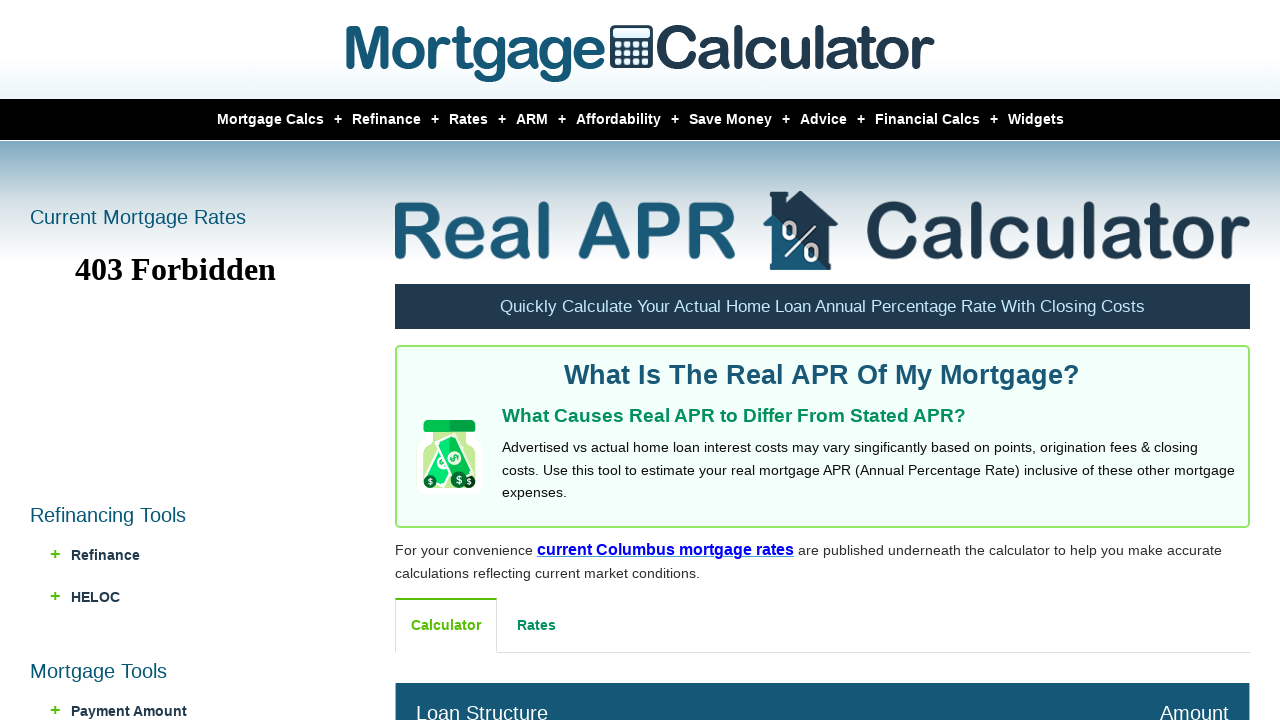

Calculator tab became visible
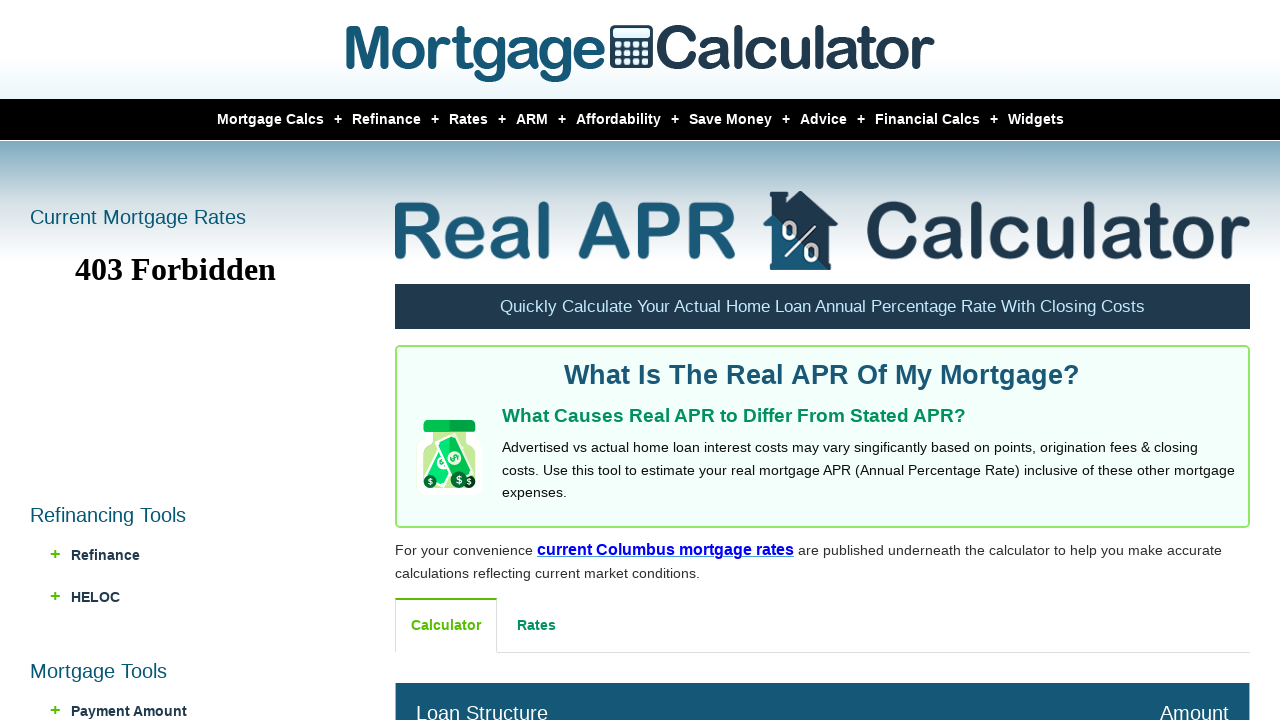

Cleared Home Price field on input[name='HomeValue']
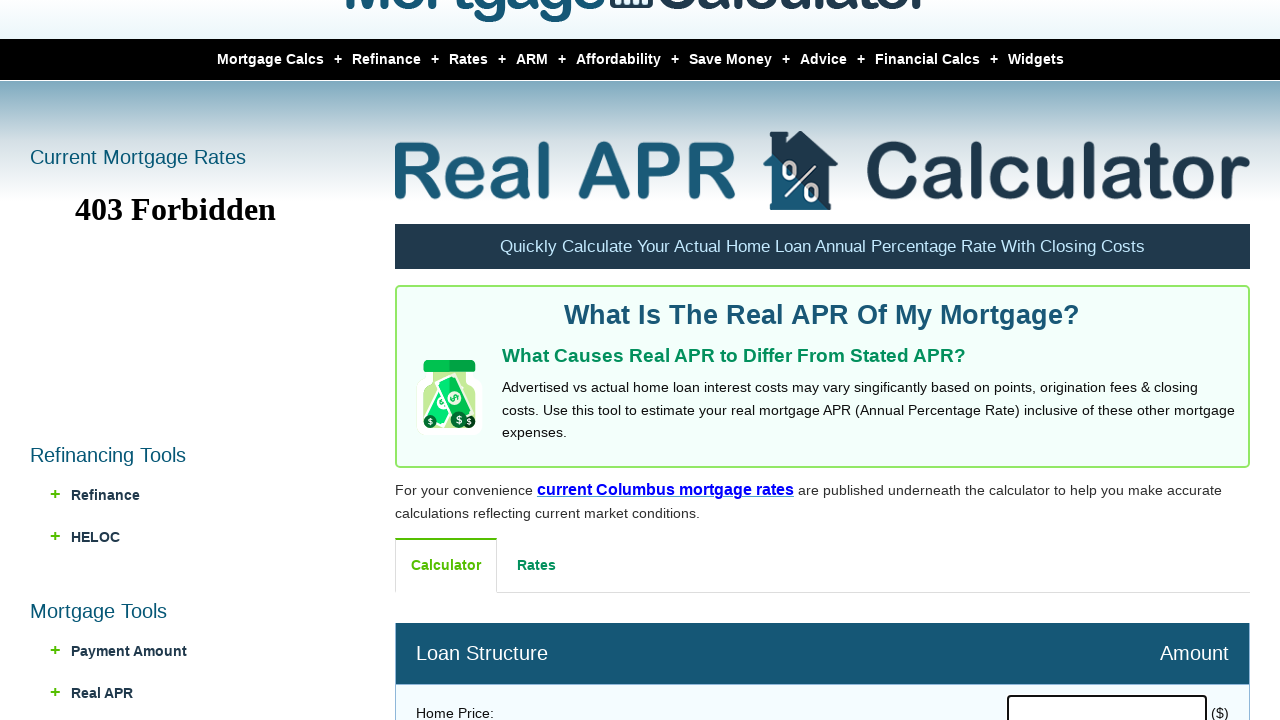

Entered home price value of 200000 on input[name='HomeValue']
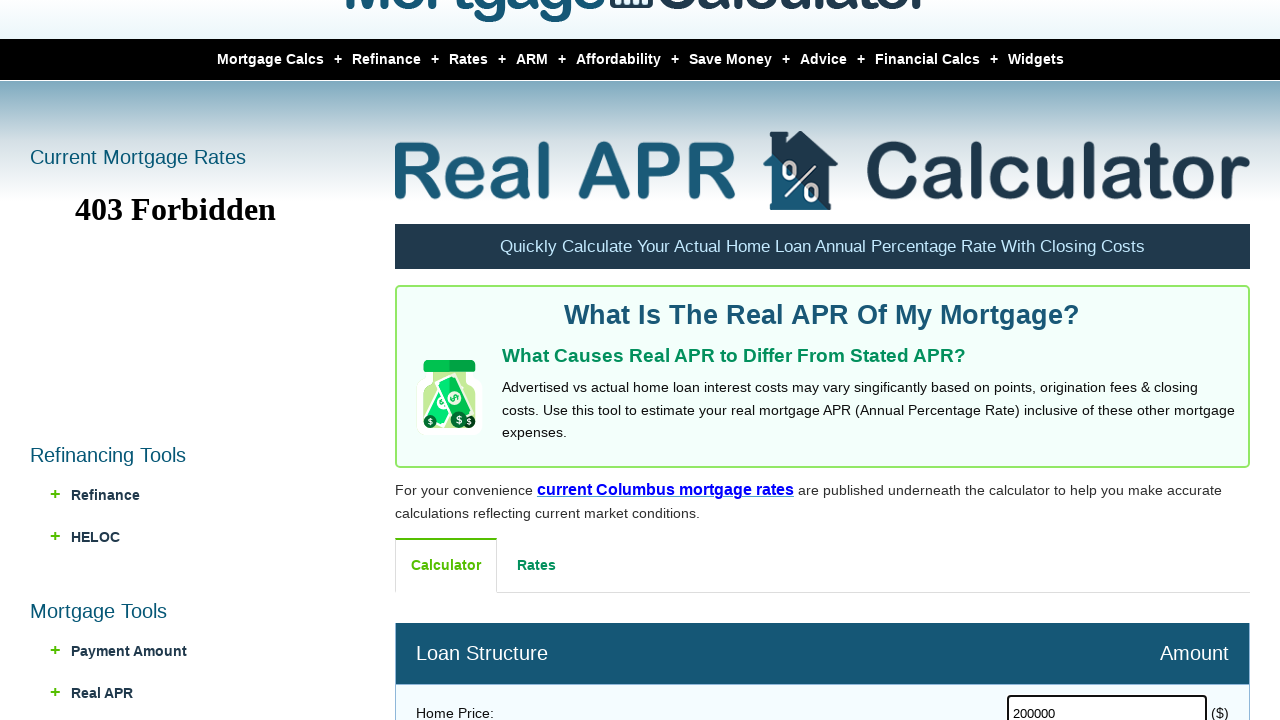

Clicked on Down Payment dollar selector at (1155, 360) on #DownPaymentSel0
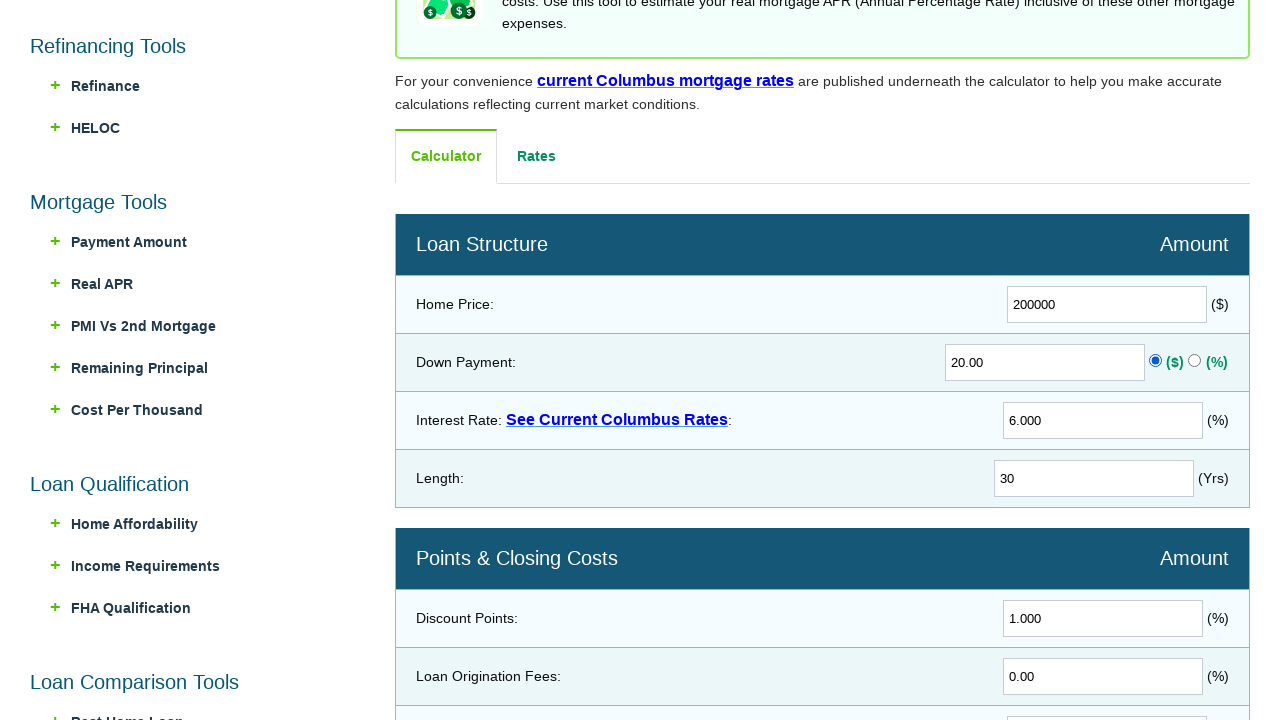

Cleared Down Payment field on input[name='DownPayment']
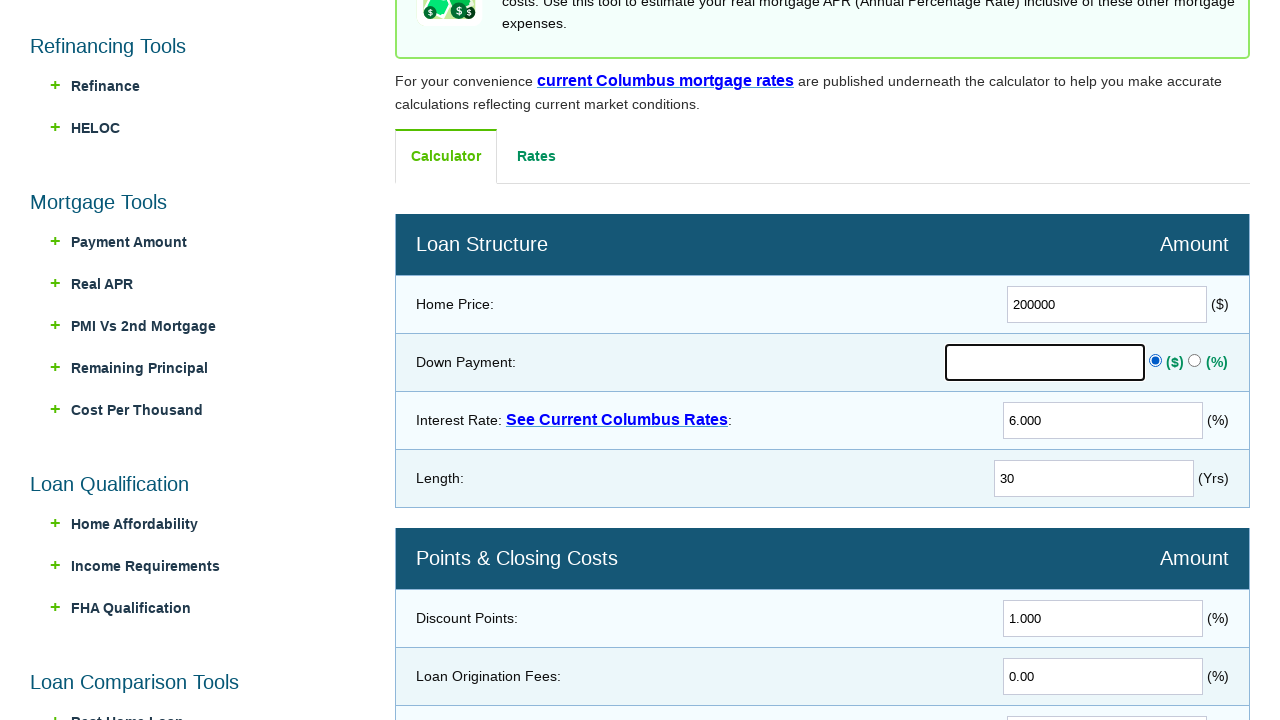

Entered down payment value of 15000 on input[name='DownPayment']
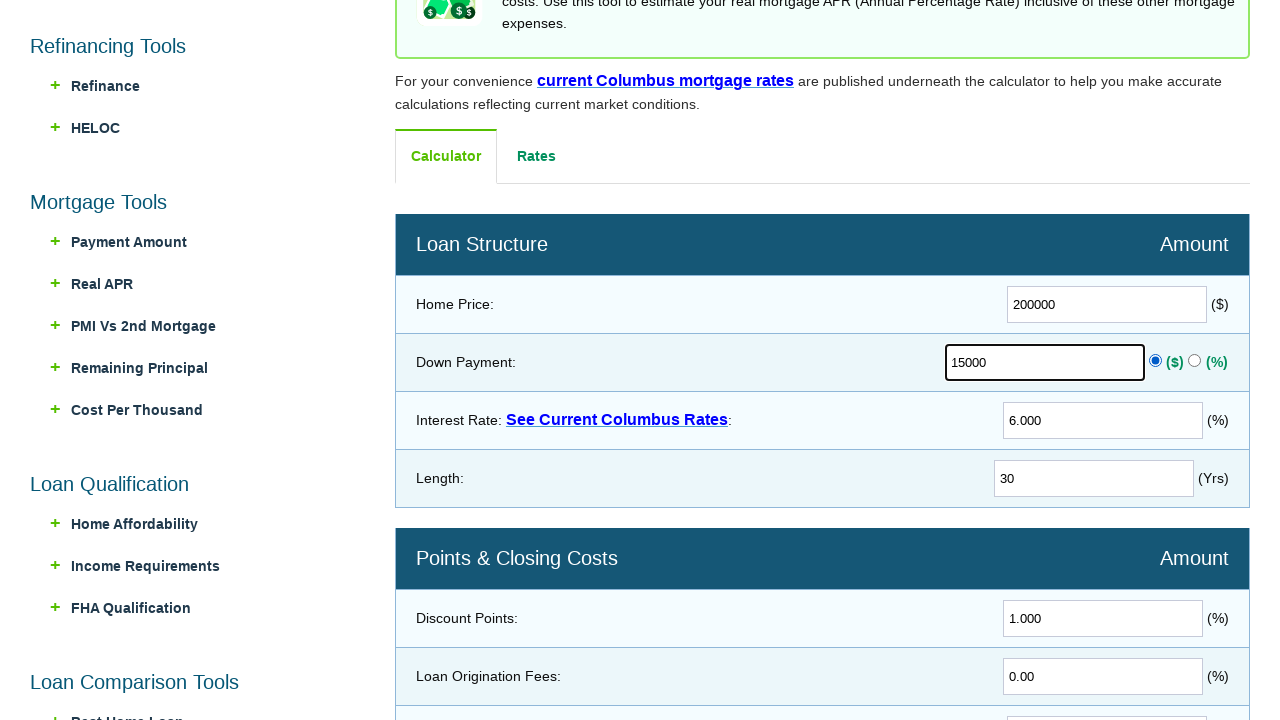

Cleared Interest Rate field on input[name='Interest']
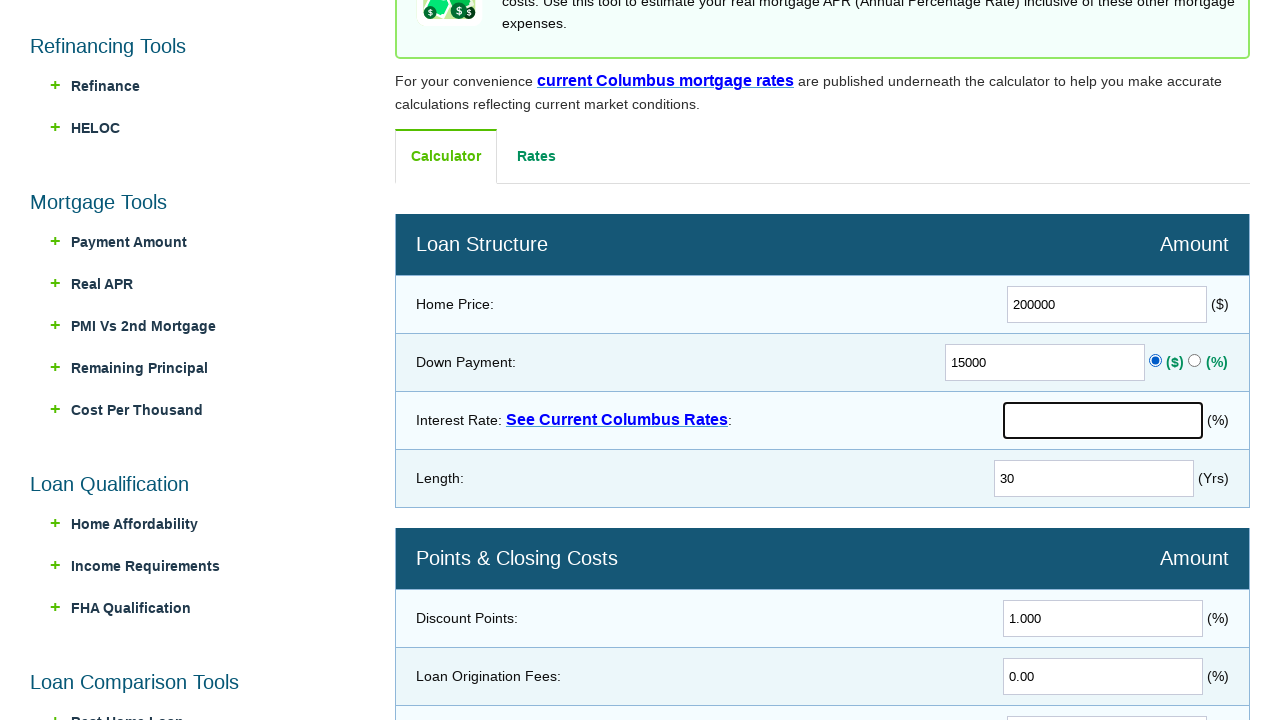

Entered interest rate value of 3 on input[name='Interest']
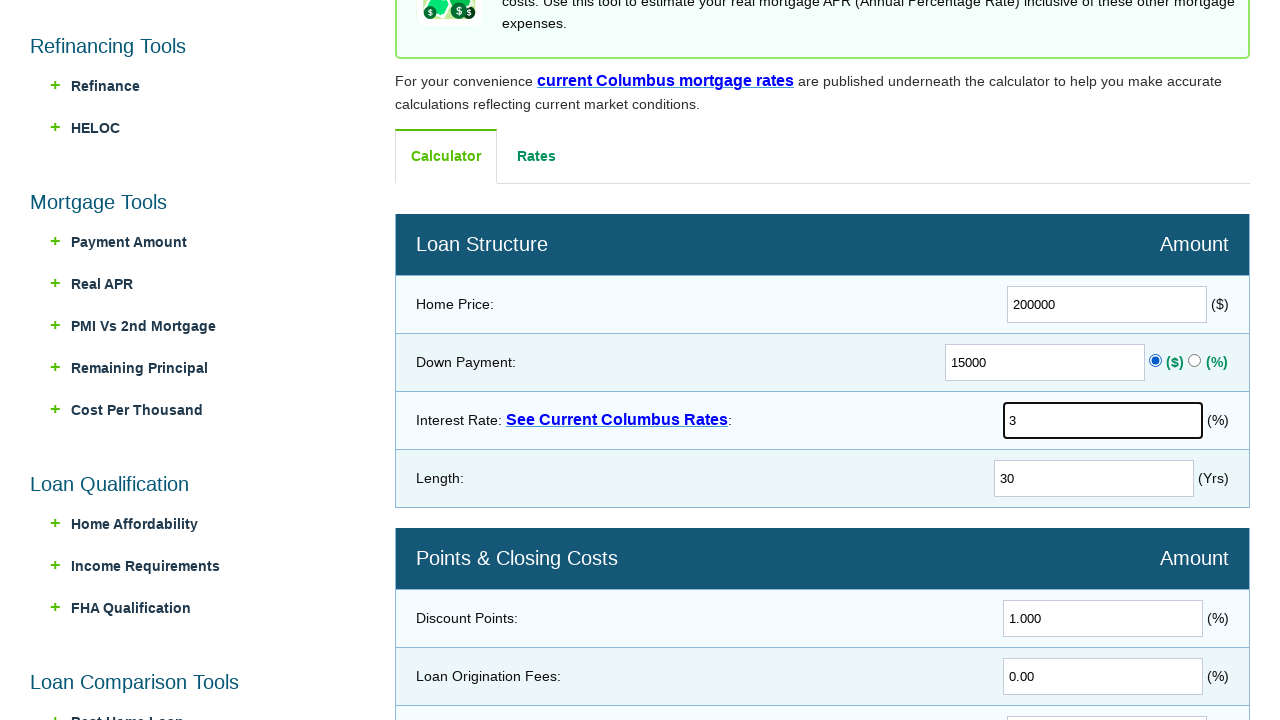

Clicked Calculate button to compute Real APR at (822, 361) on input[name='calculate']
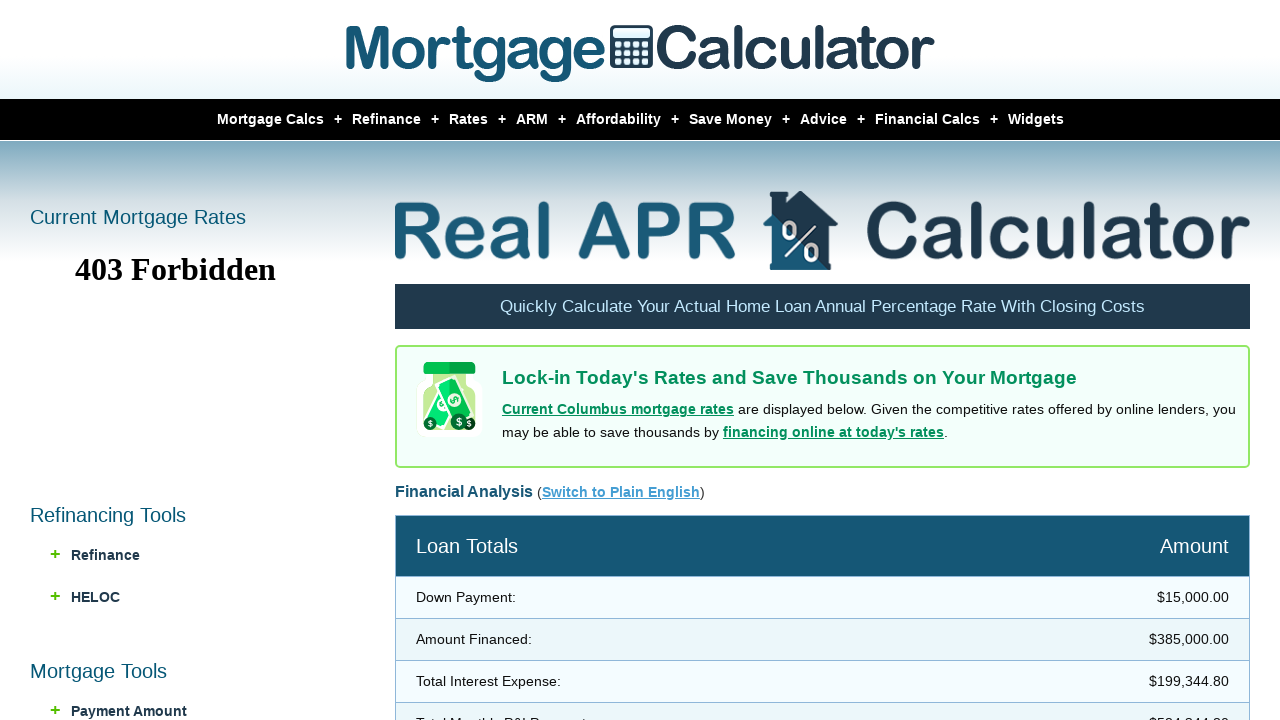

Verified calculated Actual APR rate is displayed
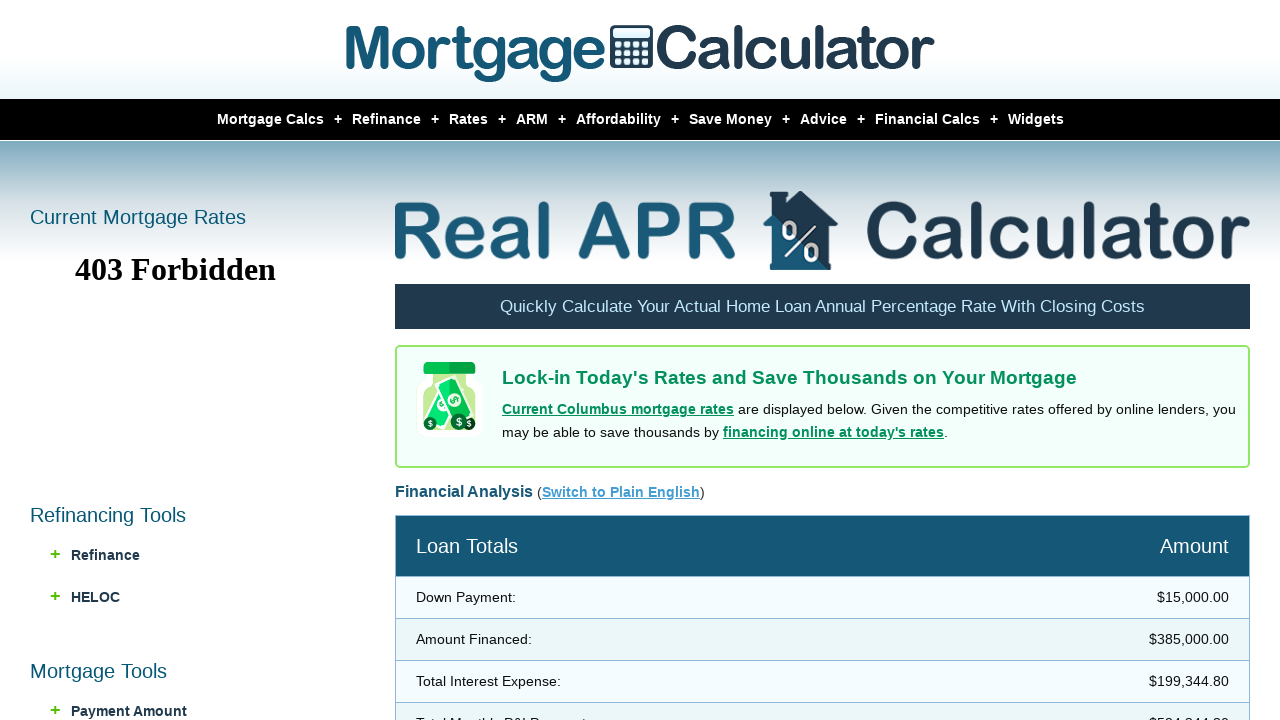

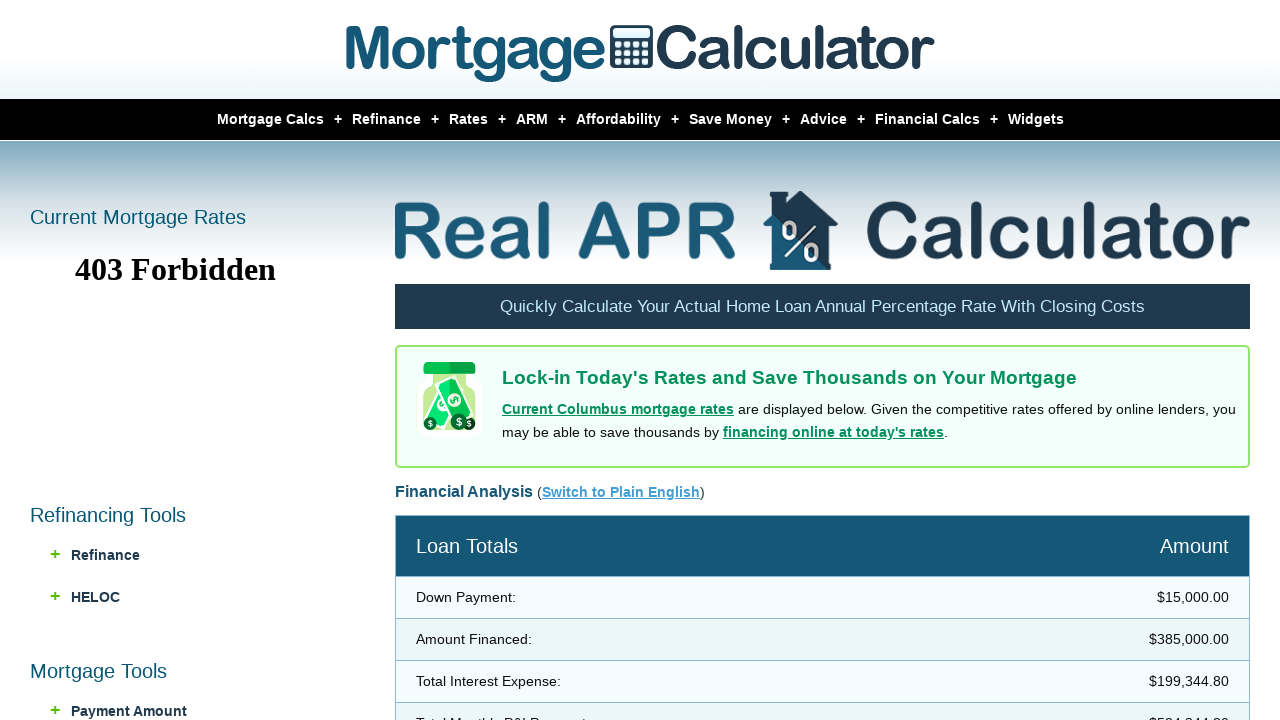